Navigates to the Regatta website's ROW (Rest of World) page and waits for the page to load completely.

Starting URL: https://www.regatta.com/row/

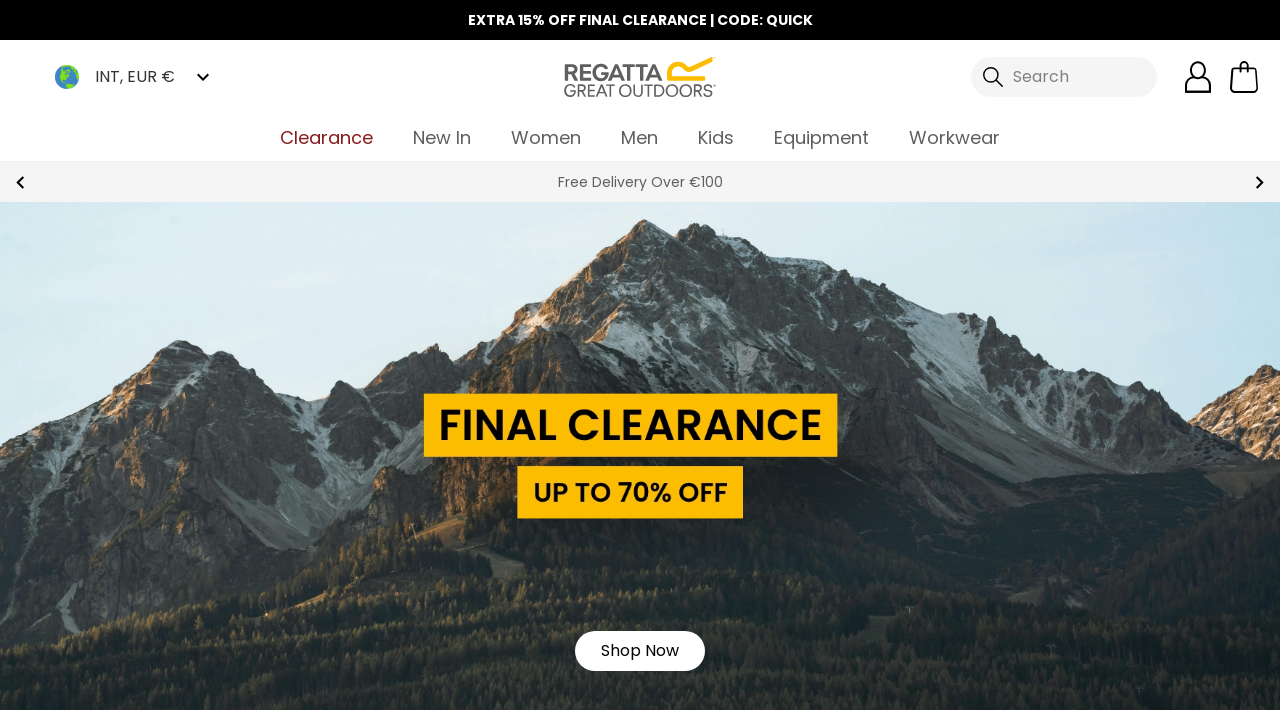

Waited for page to reach networkidle state
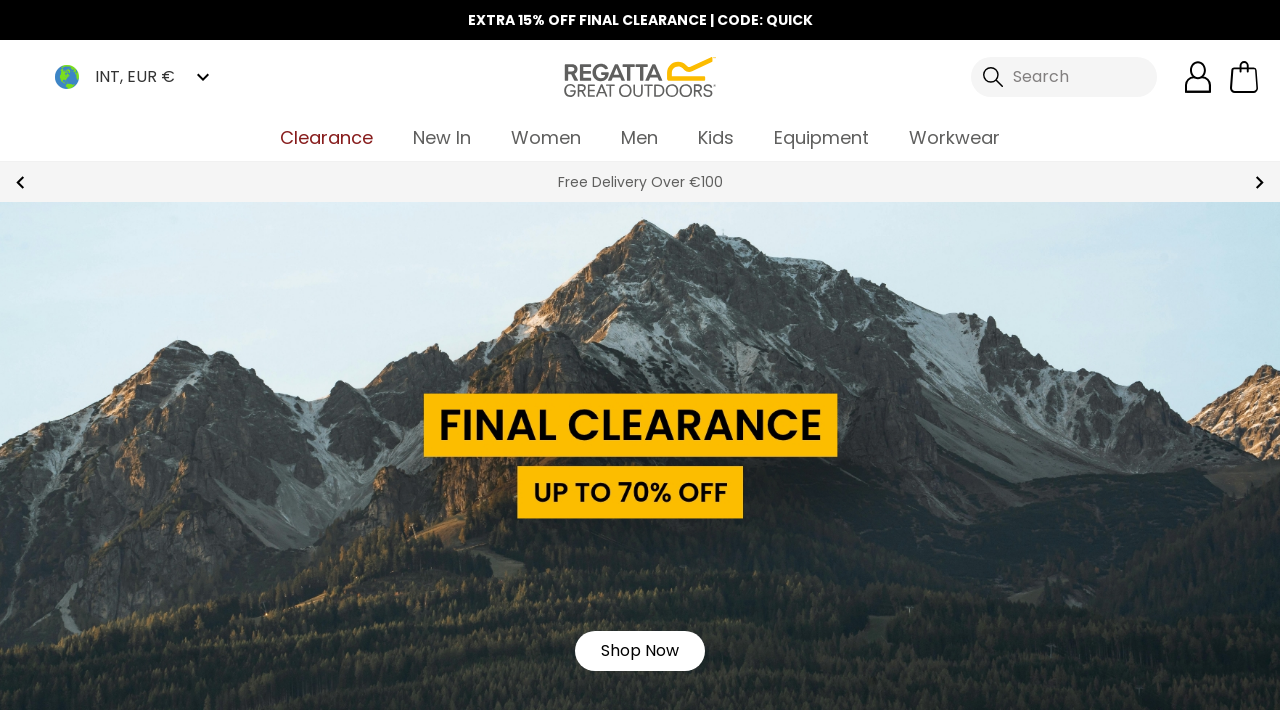

Verified body element is present on the page
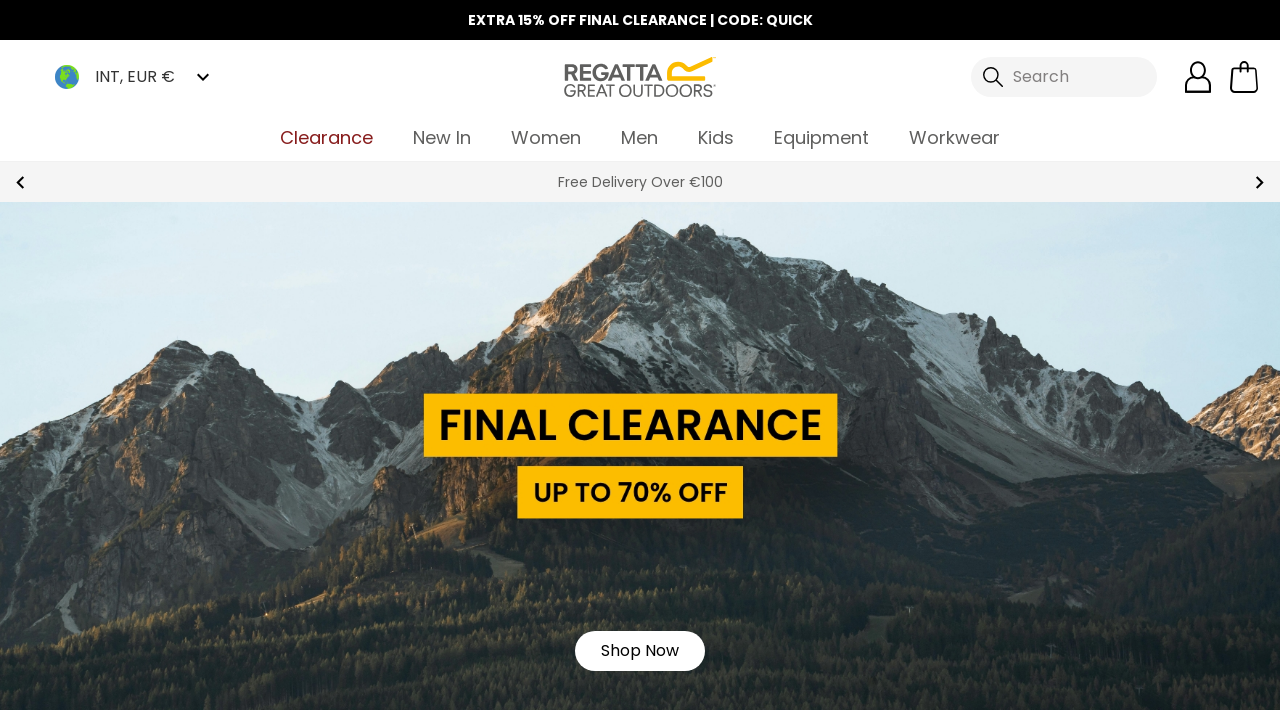

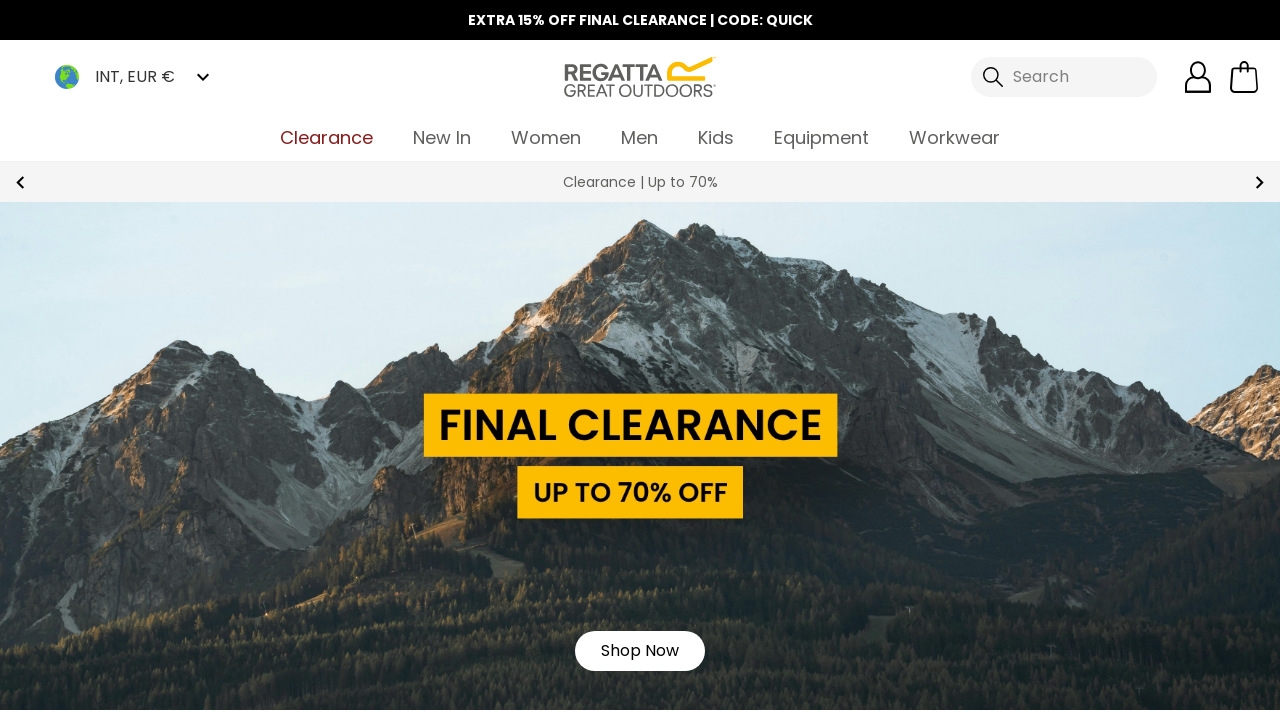